Tests accepting a JavaScript alert by clicking a button, verifying the alert text, accepting it, and verifying the result message

Starting URL: https://testcenter.techproeducation.com/index.php?page=javascript-alerts

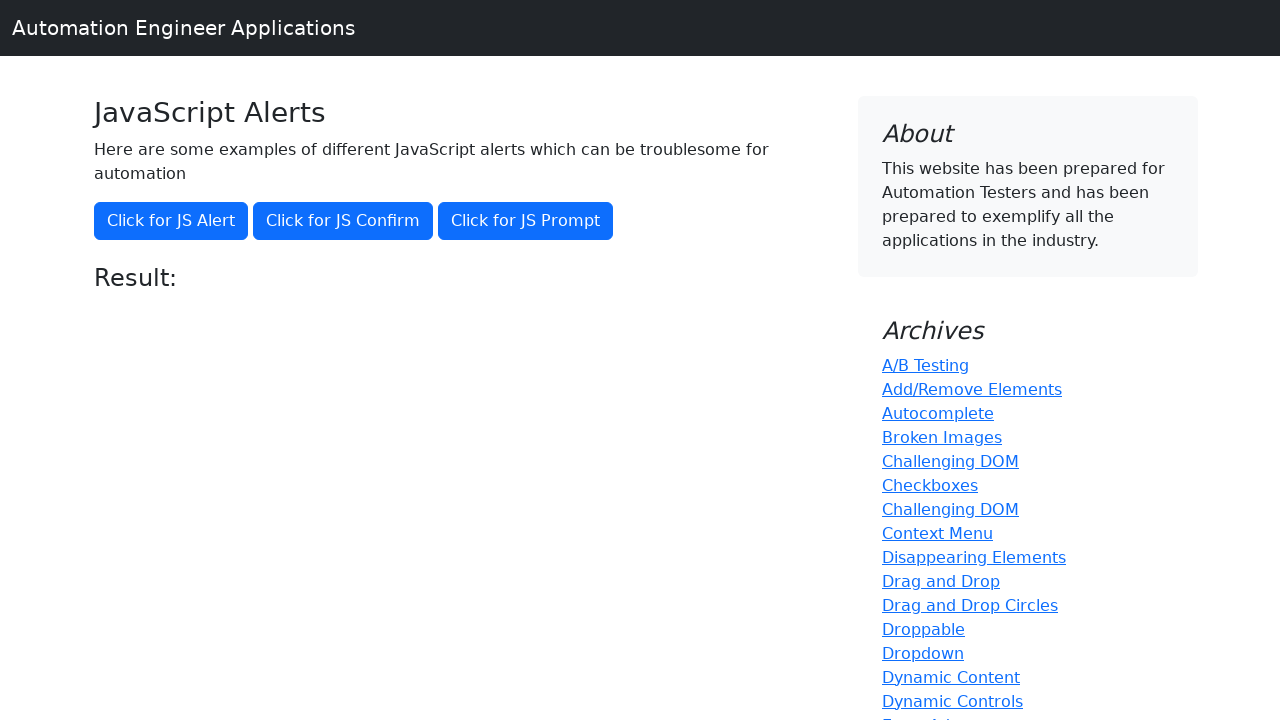

Clicked the JavaScript alert button at (171, 221) on button[onclick='jsAlert()']
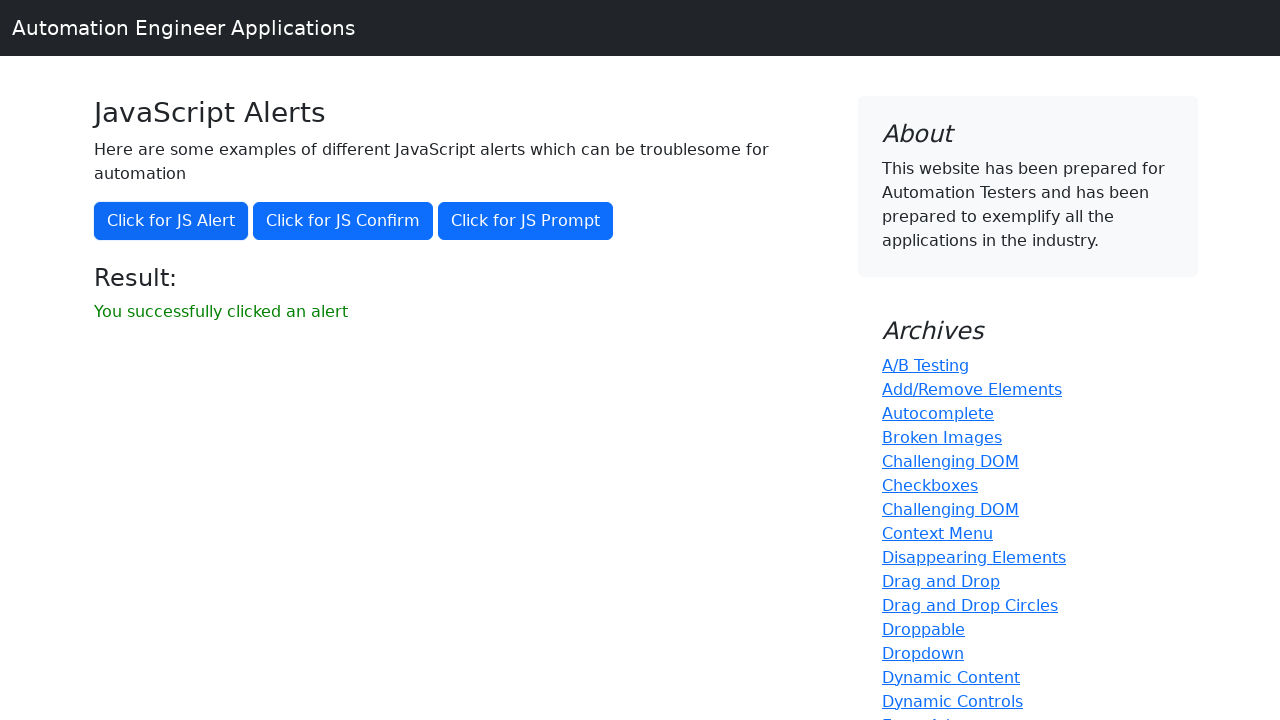

Set up dialog handler to accept alerts
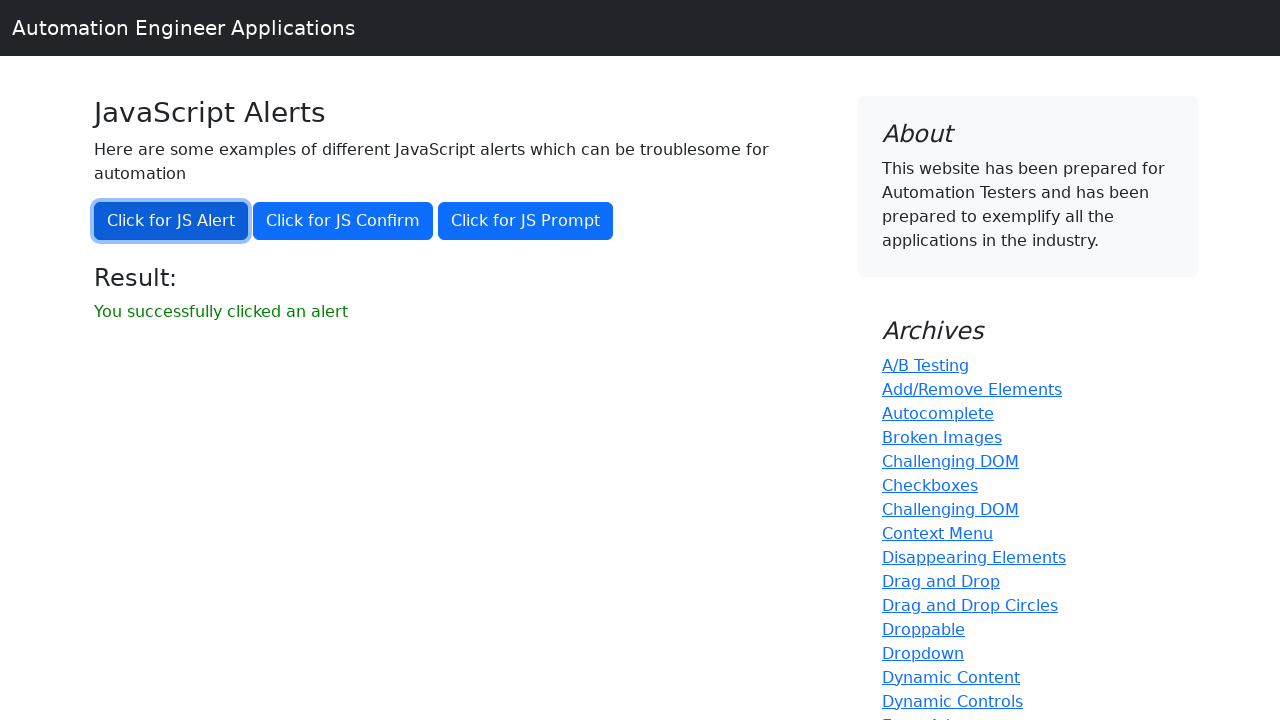

Result message element loaded
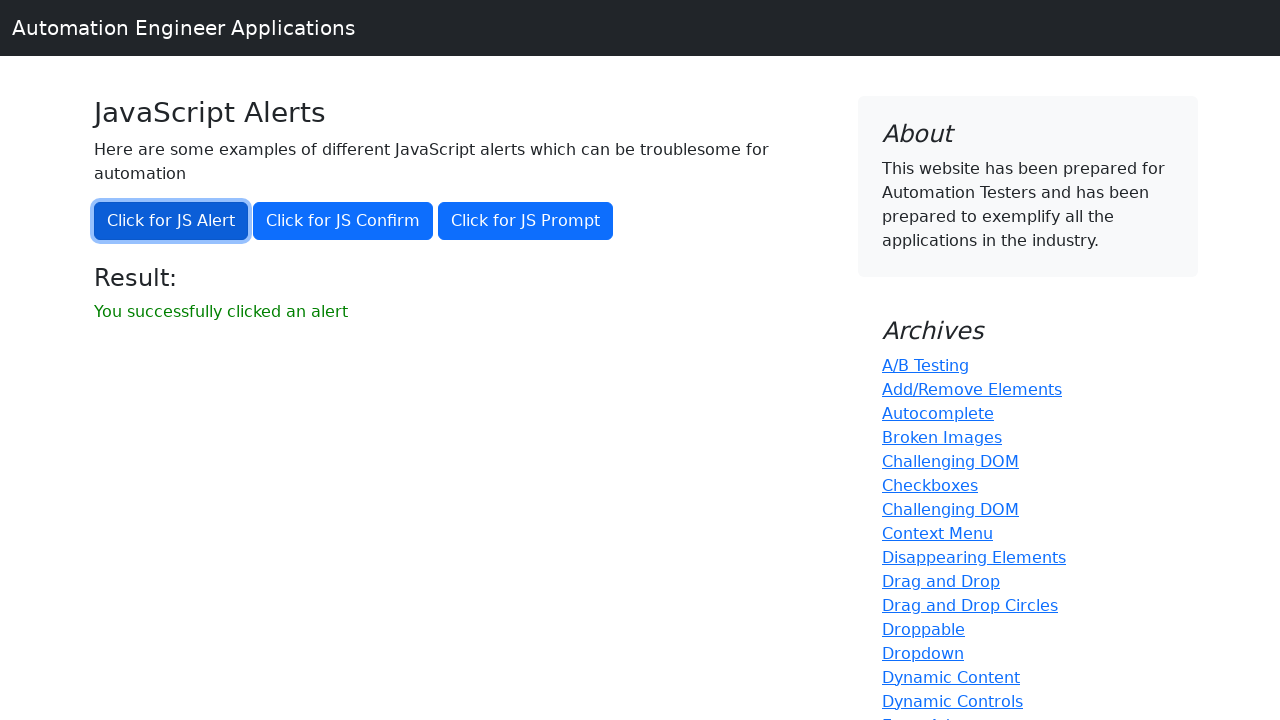

Retrieved result text: 'You successfully clicked an alert'
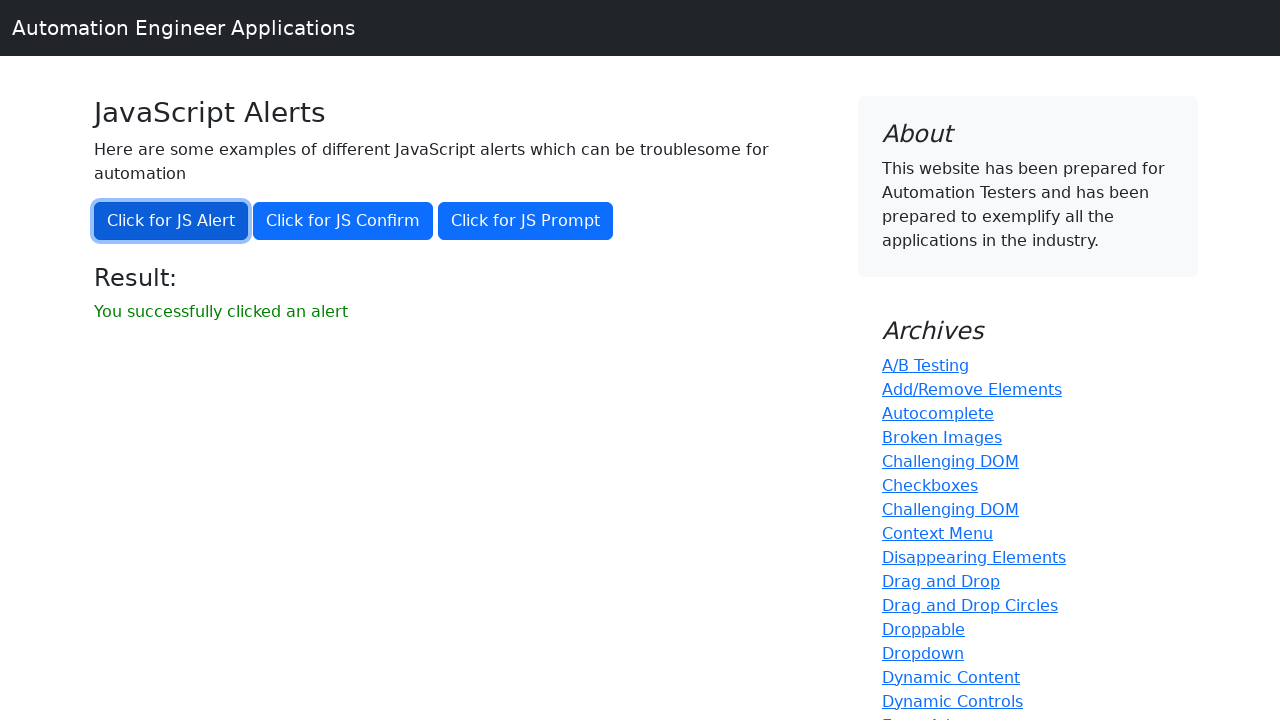

Verified result text matches expected message
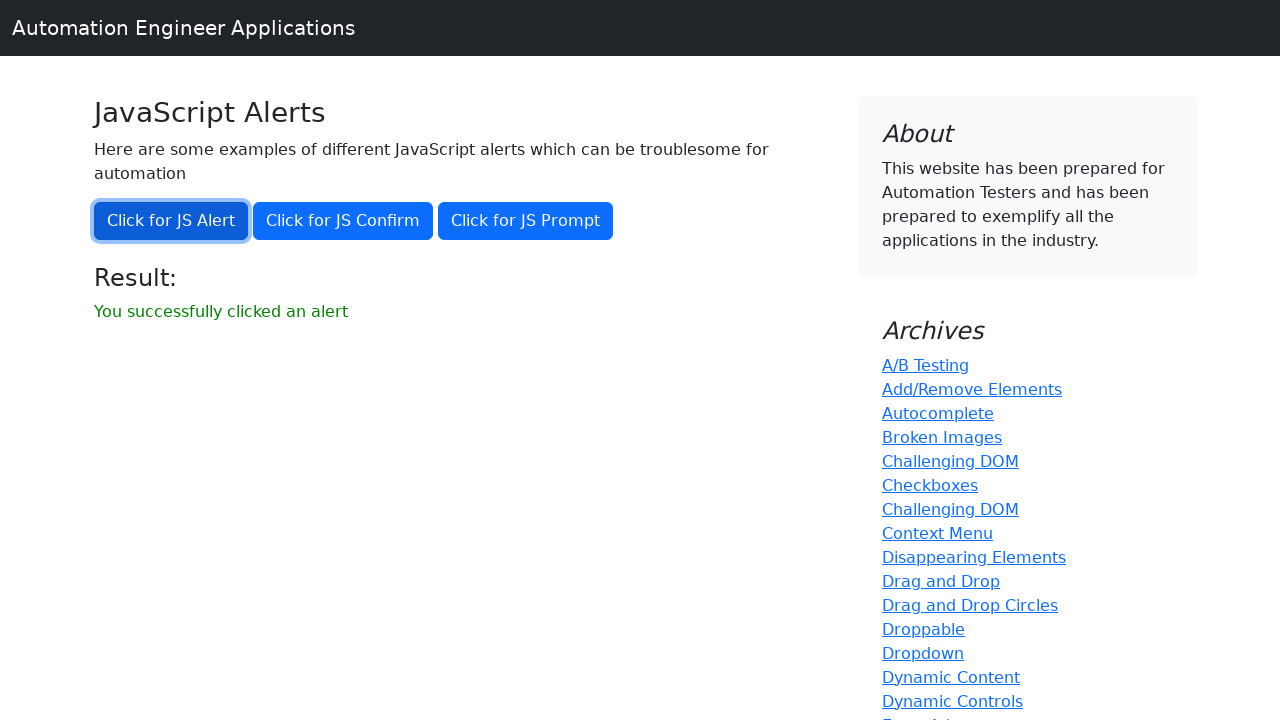

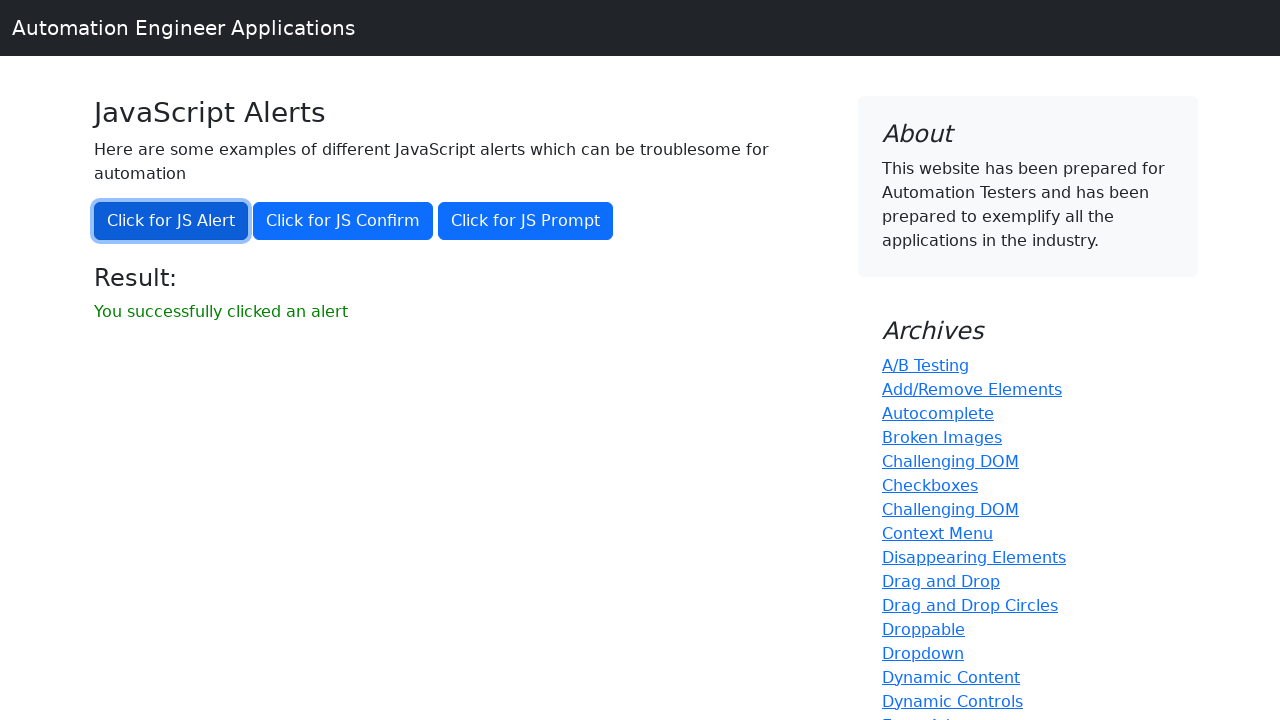